Tests checkbox handling by selecting the first 3 checkboxes on the practice page

Starting URL: https://testautomationpractice.blogspot.com/

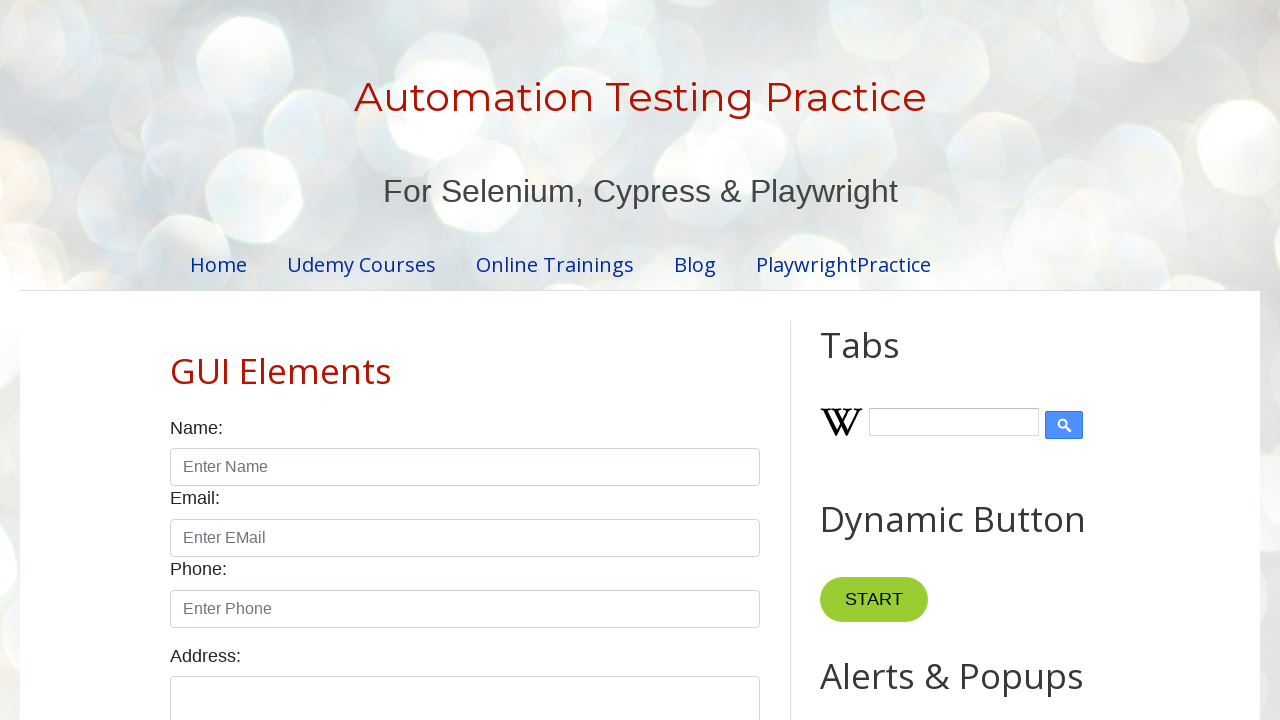

Located all checkboxes with class 'form-check-input' on the practice page
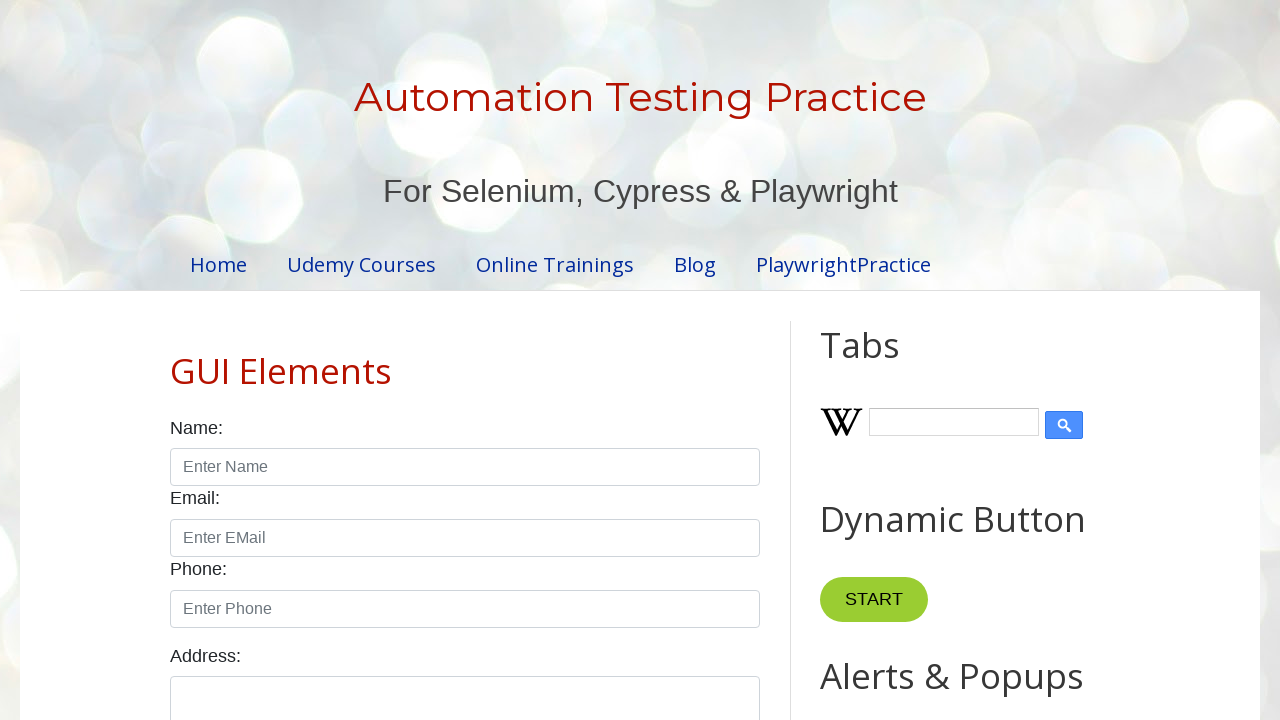

Clicked checkbox 1 of the first 3 checkboxes at (176, 360) on xpath=//input[@class='form-check-input' and @type='checkbox'] >> nth=0
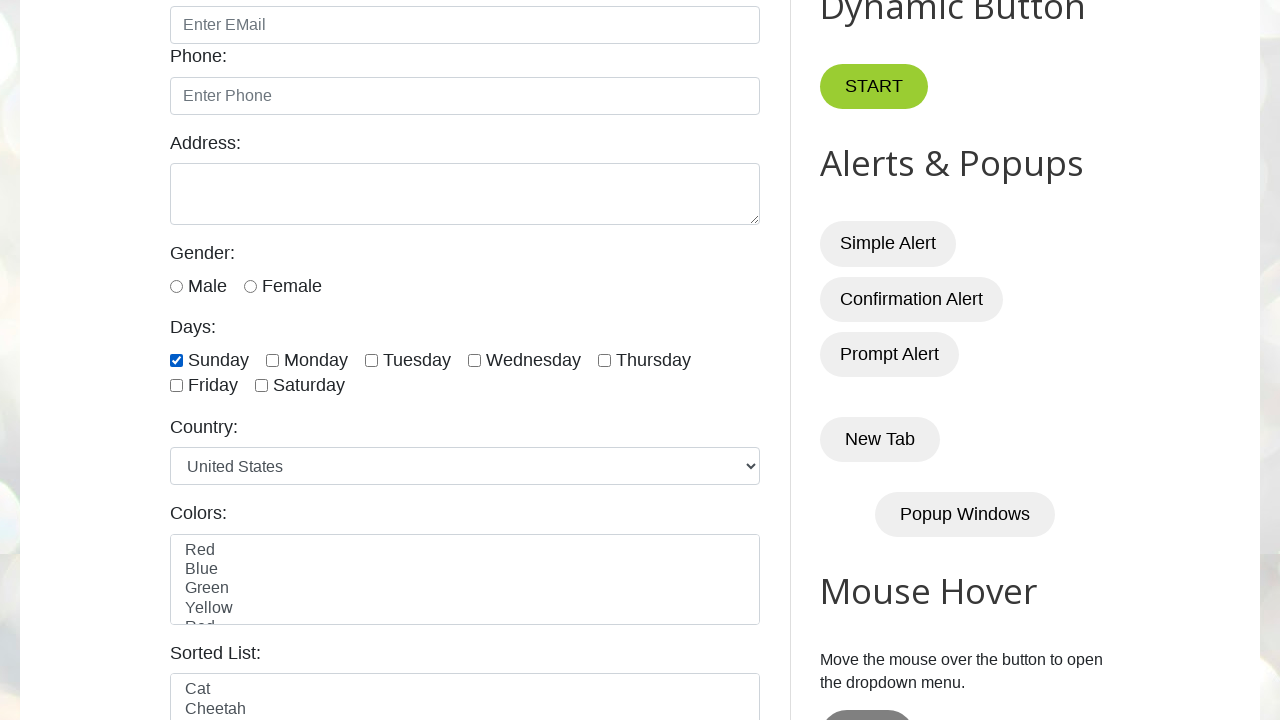

Clicked checkbox 2 of the first 3 checkboxes at (272, 360) on xpath=//input[@class='form-check-input' and @type='checkbox'] >> nth=1
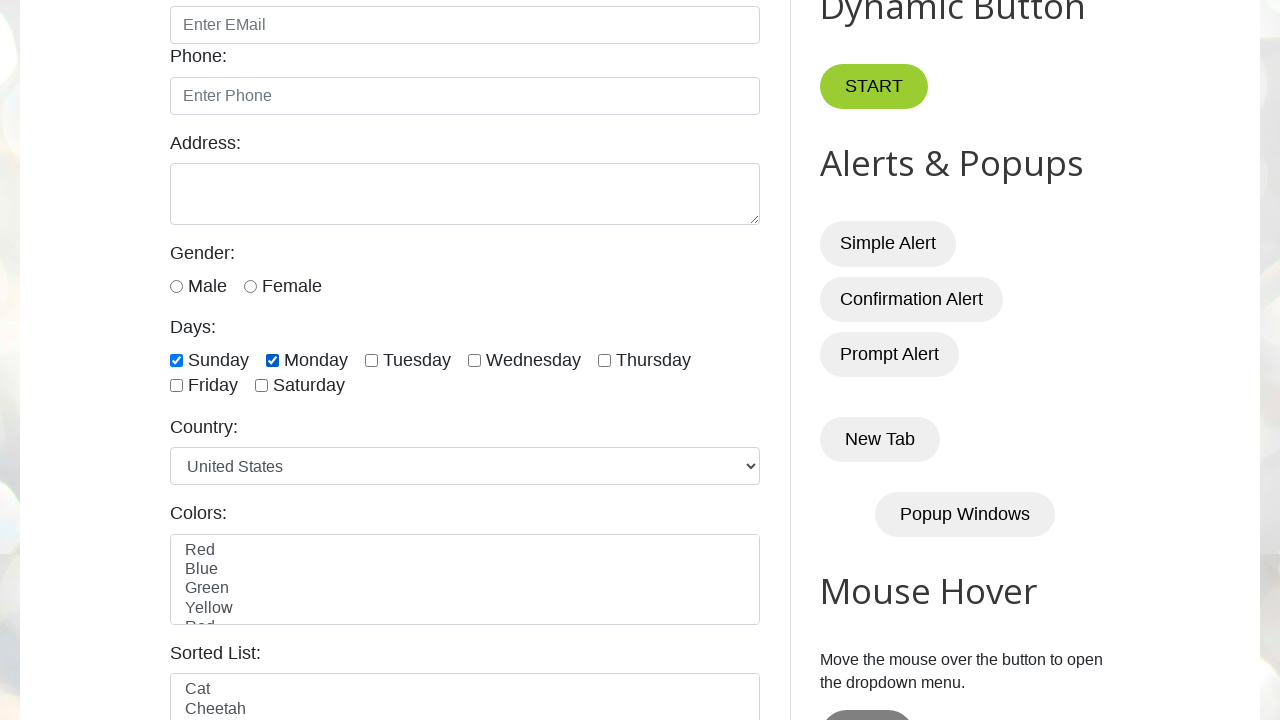

Clicked checkbox 3 of the first 3 checkboxes at (372, 360) on xpath=//input[@class='form-check-input' and @type='checkbox'] >> nth=2
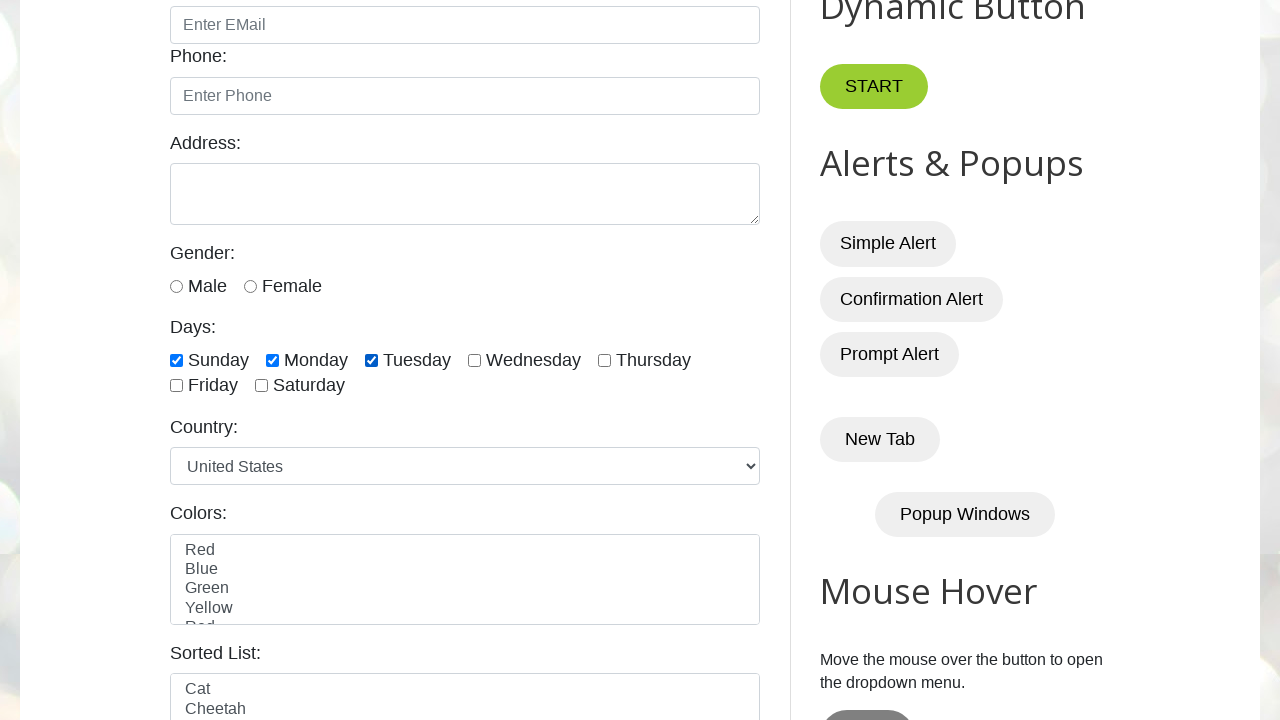

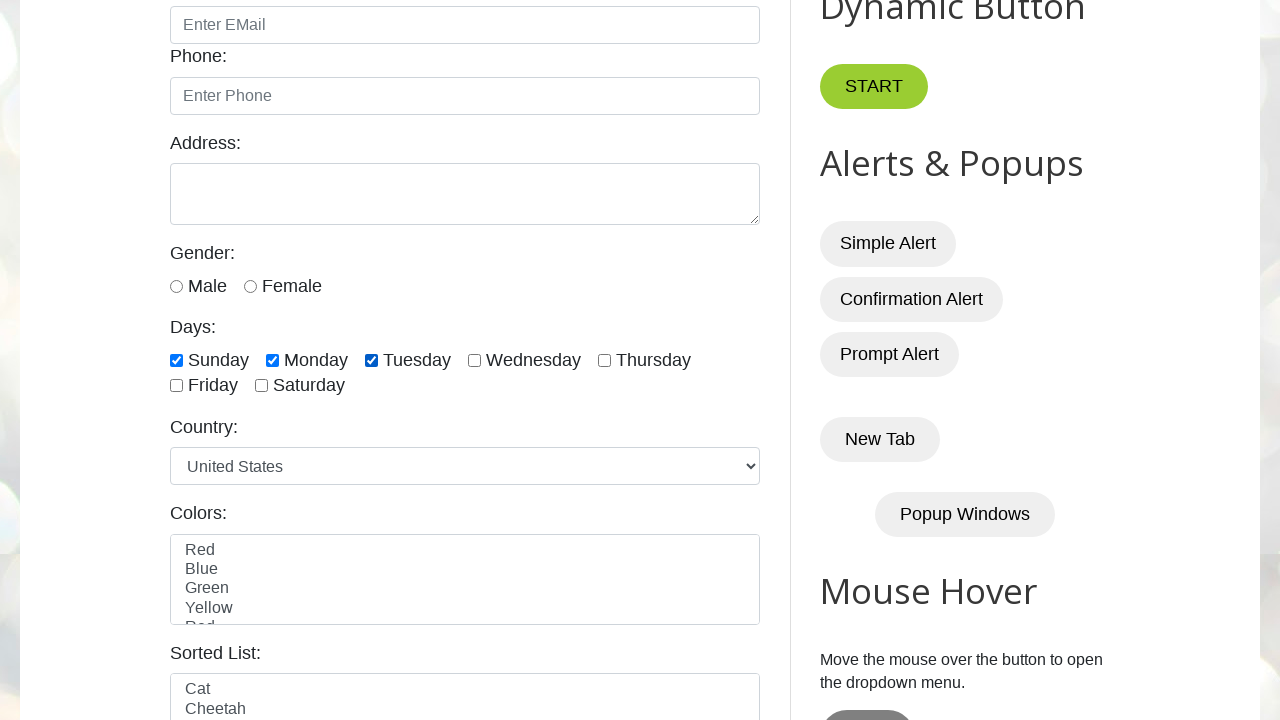